Tests browser navigation functions including navigating to a different URL, going back to the previous page, and refreshing the current page

Starting URL: https://www.tutorialspoint.com/selenium/practice/selenium_automation_practice.php

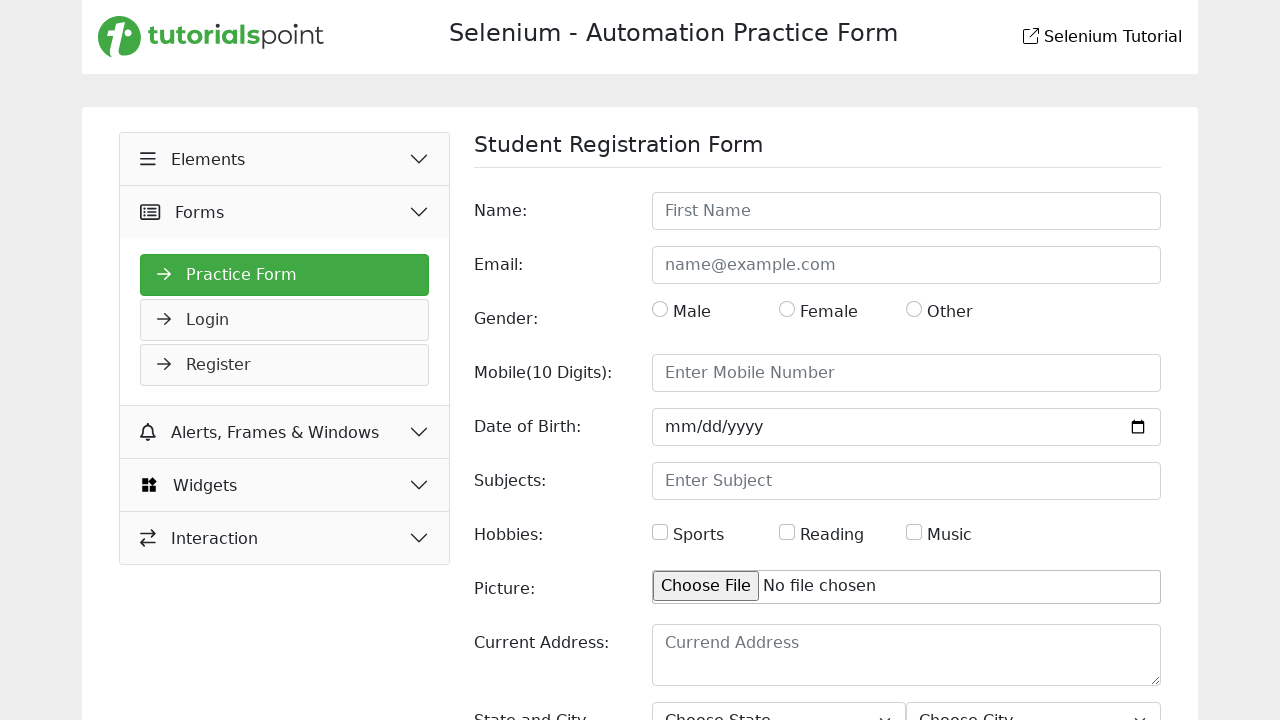

Navigated to https://www.daraz.com.bd/#?
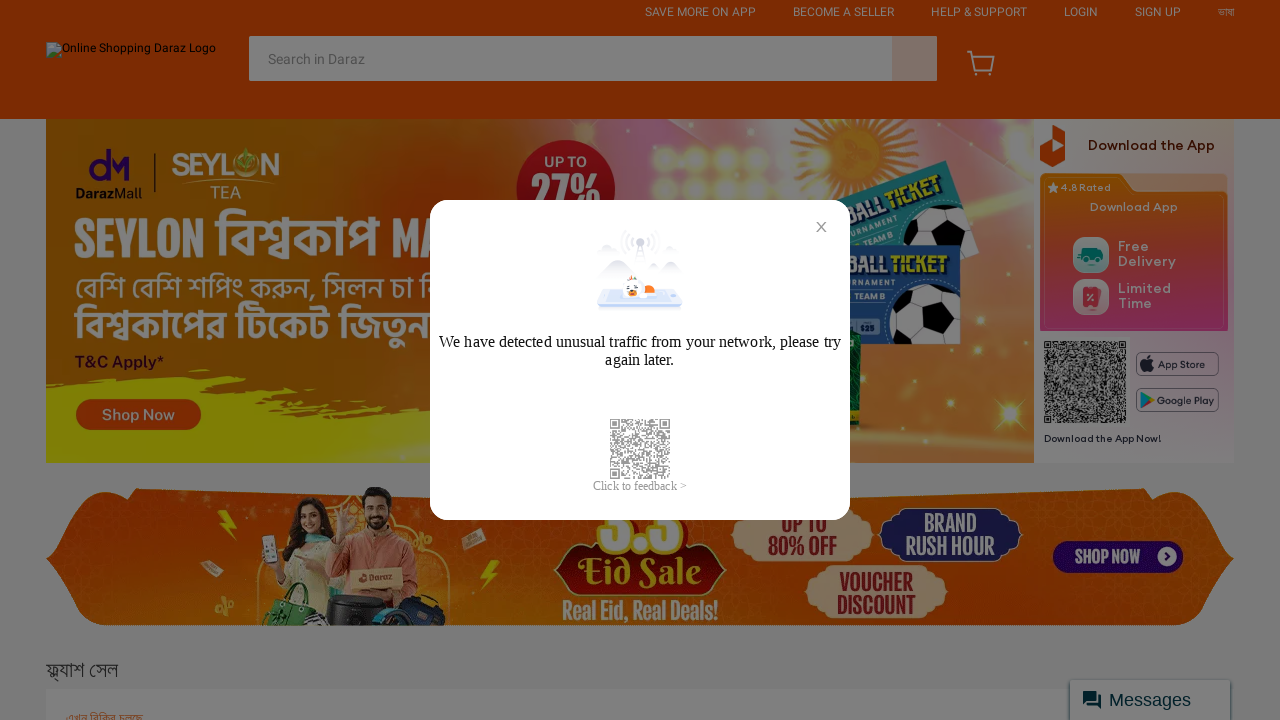

Navigated back to previous page
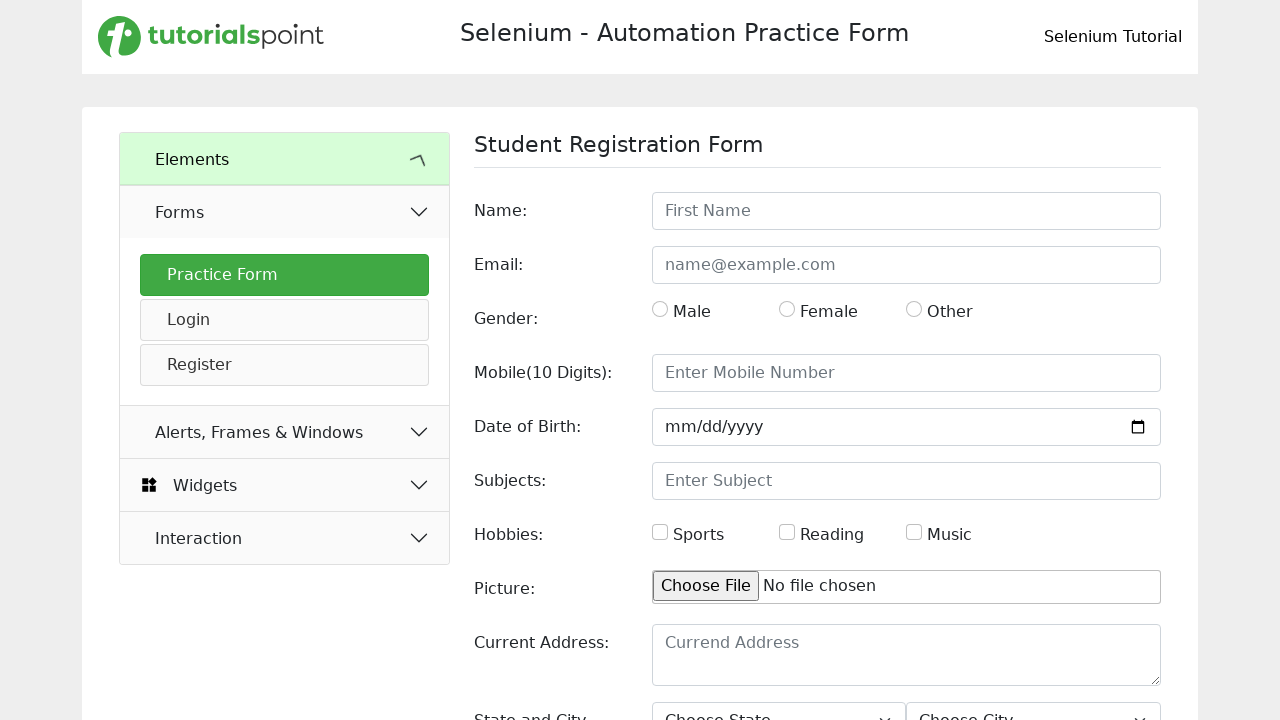

Refreshed the current page
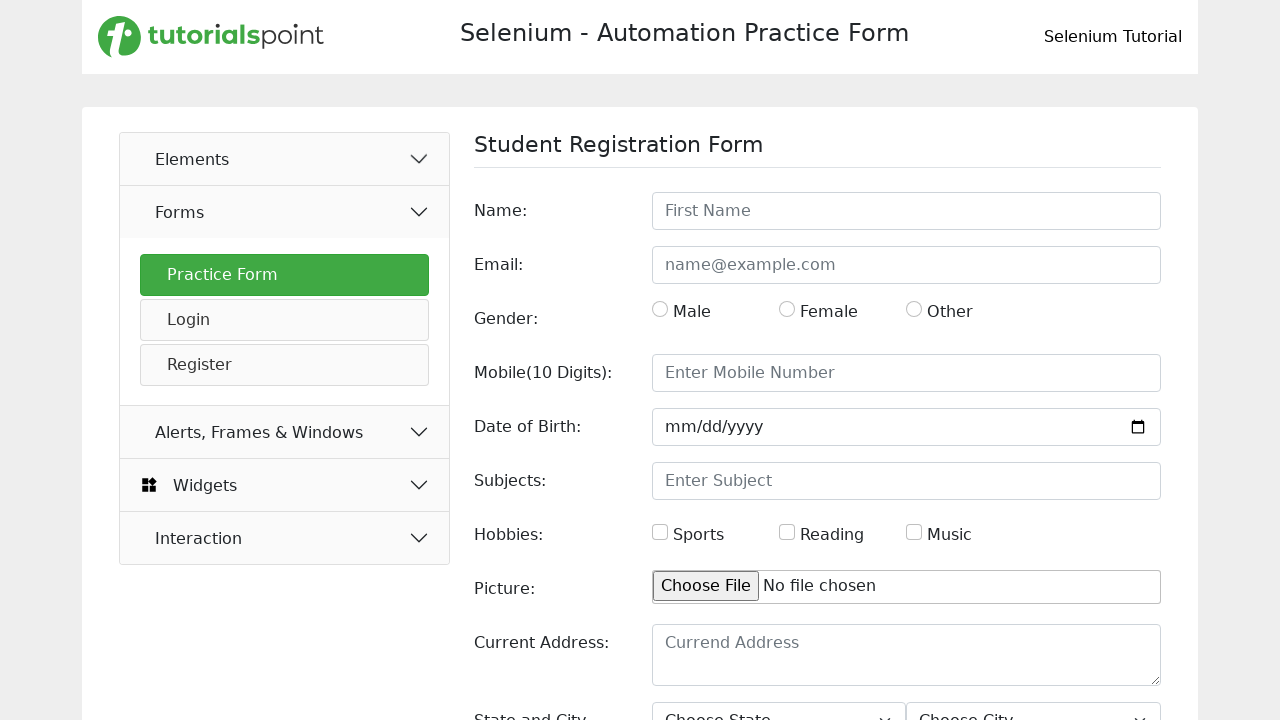

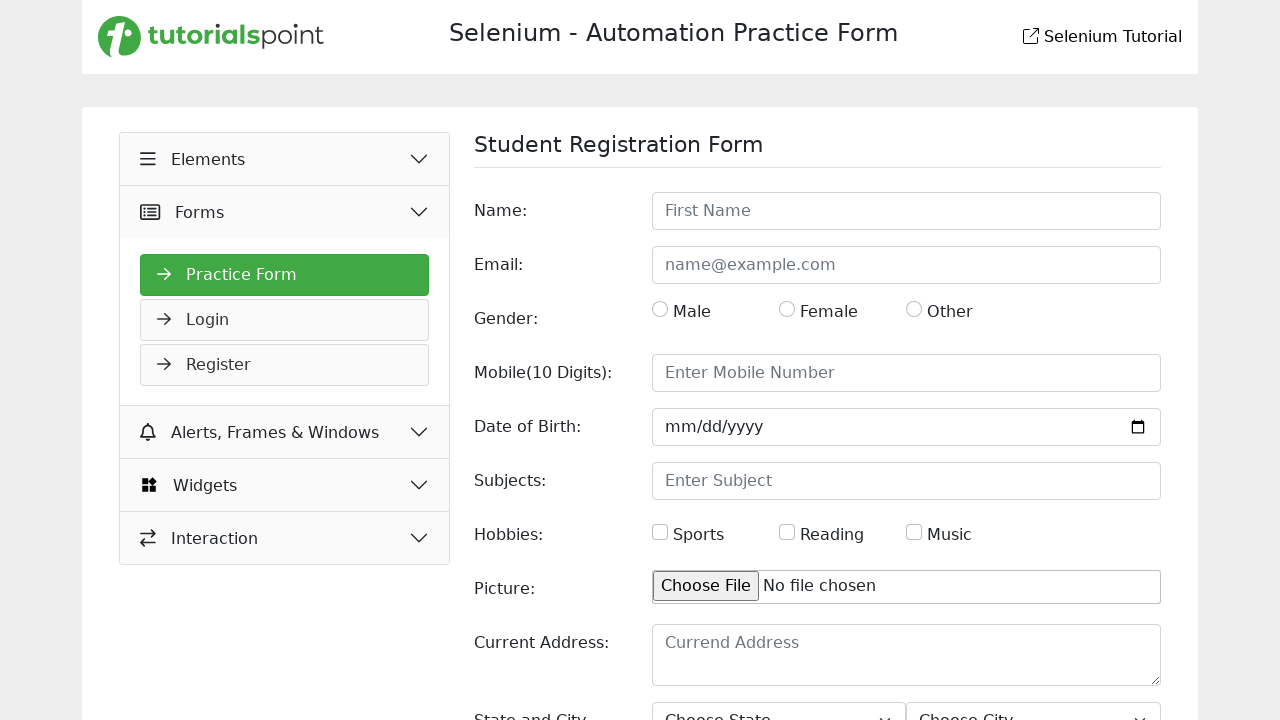